Tests dynamic element enabling by clicking a button and verifying input field becomes enabled

Starting URL: https://the-internet.herokuapp.com/dynamic_controls

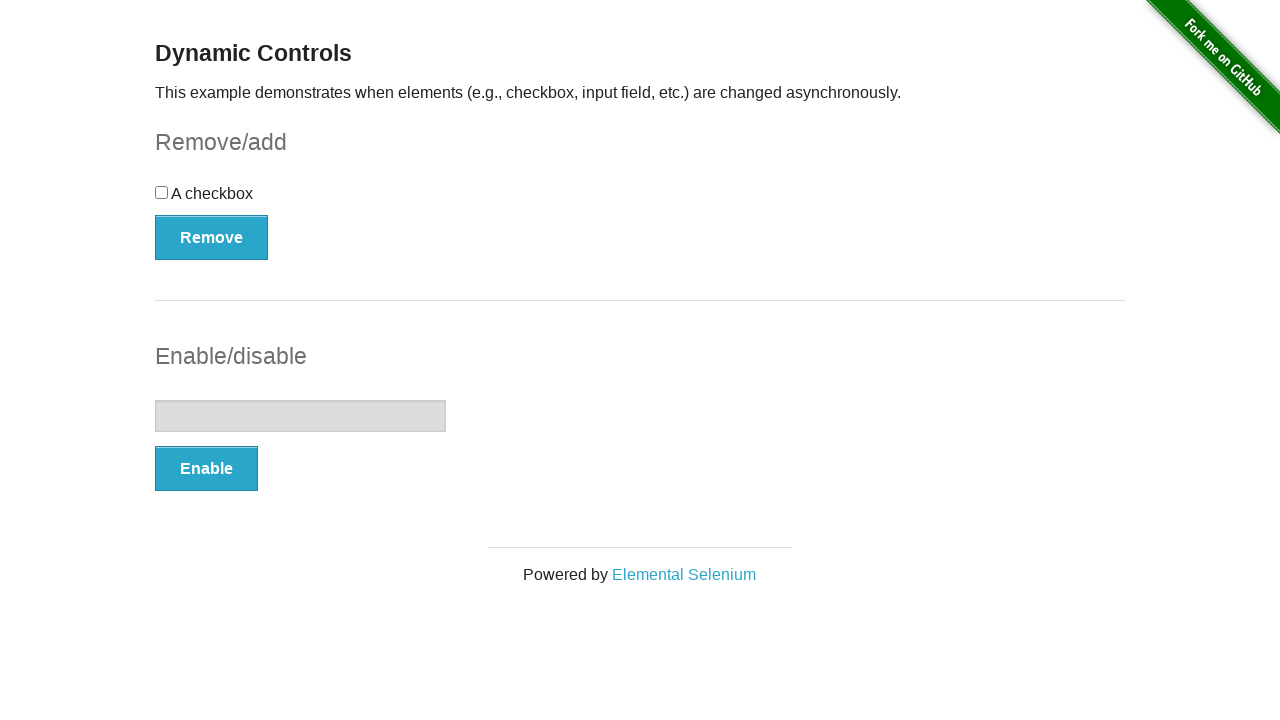

Verified that text input field is initially disabled
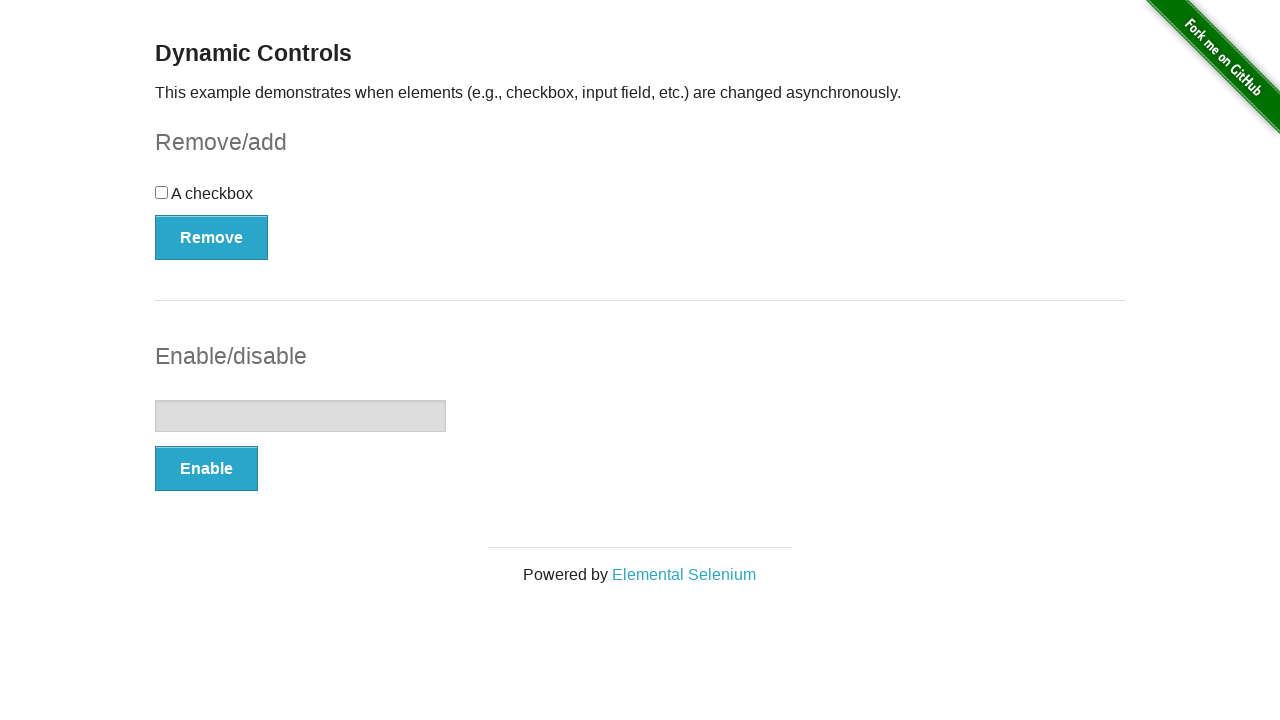

Clicked the Enable button at (206, 469) on xpath=//button[not(text()='Remove')]
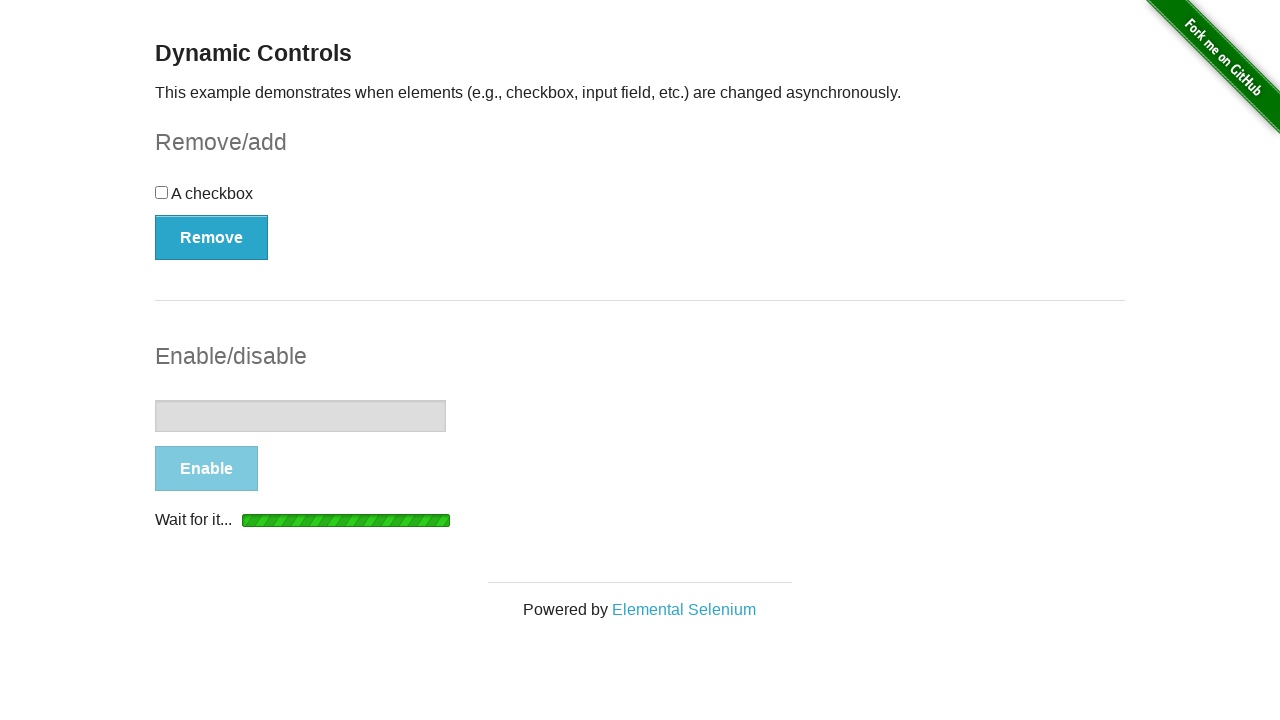

Waited for text input field to become enabled
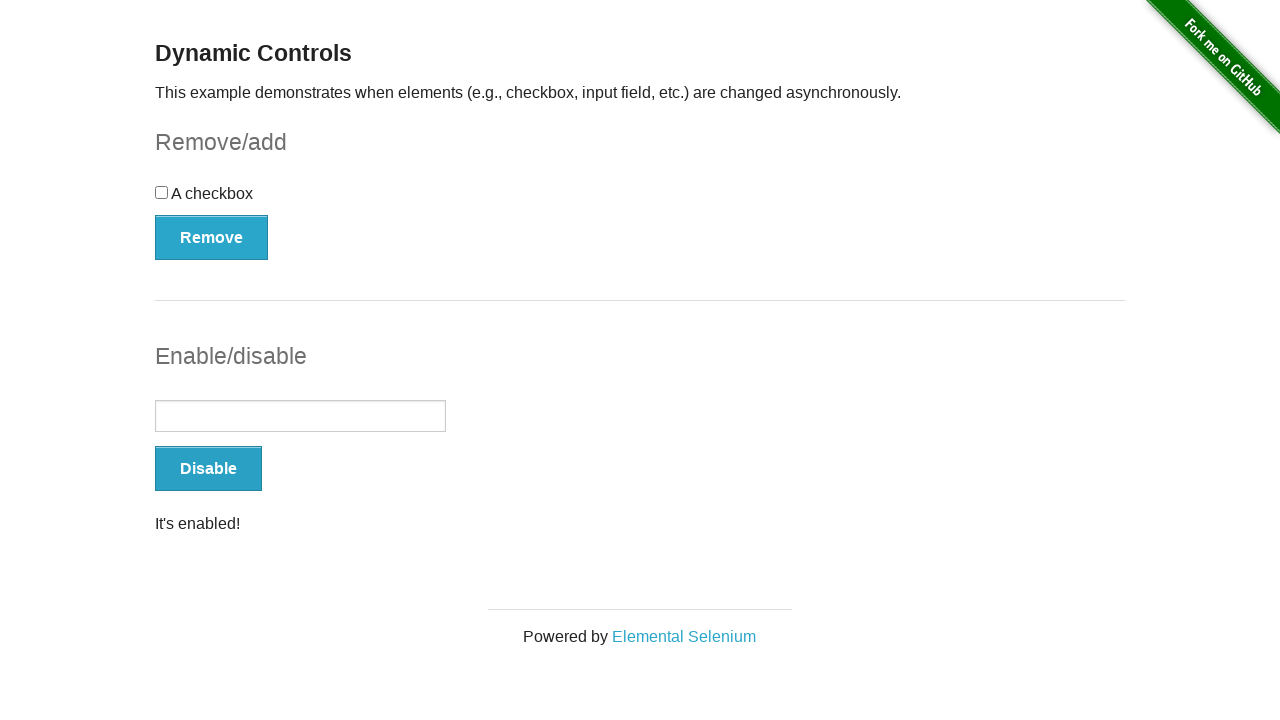

Verified that text input field is now enabled
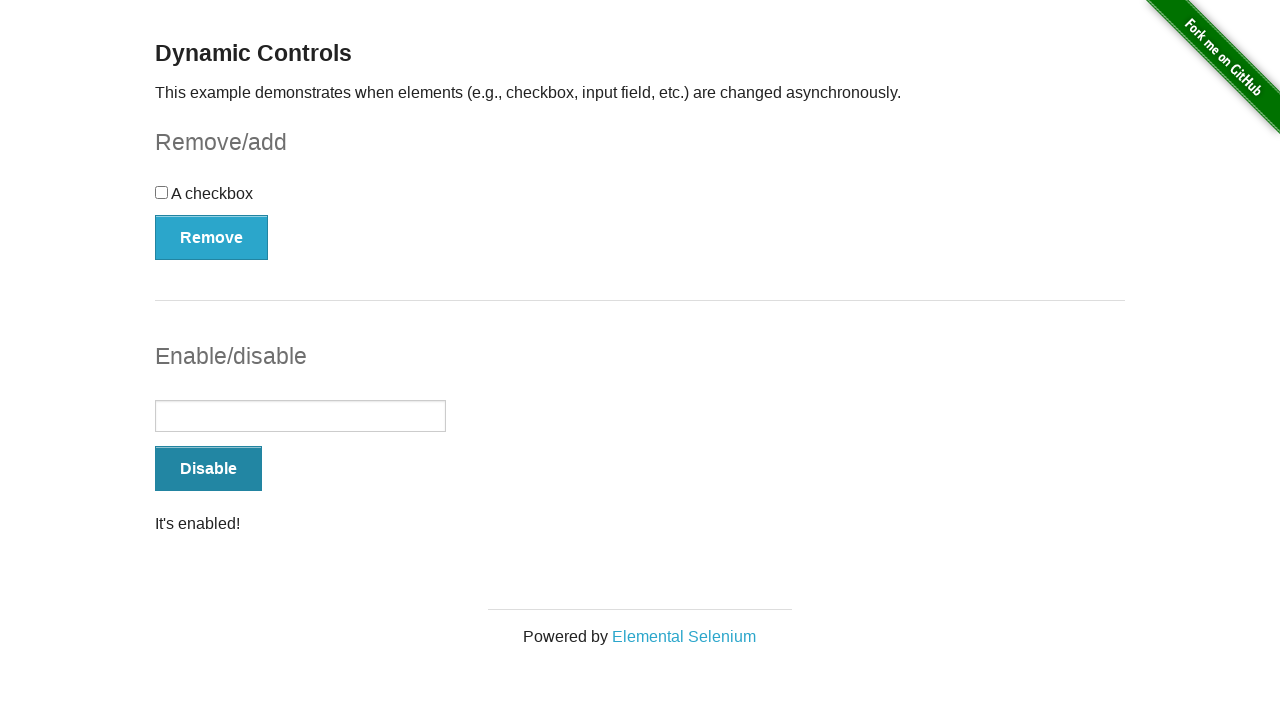

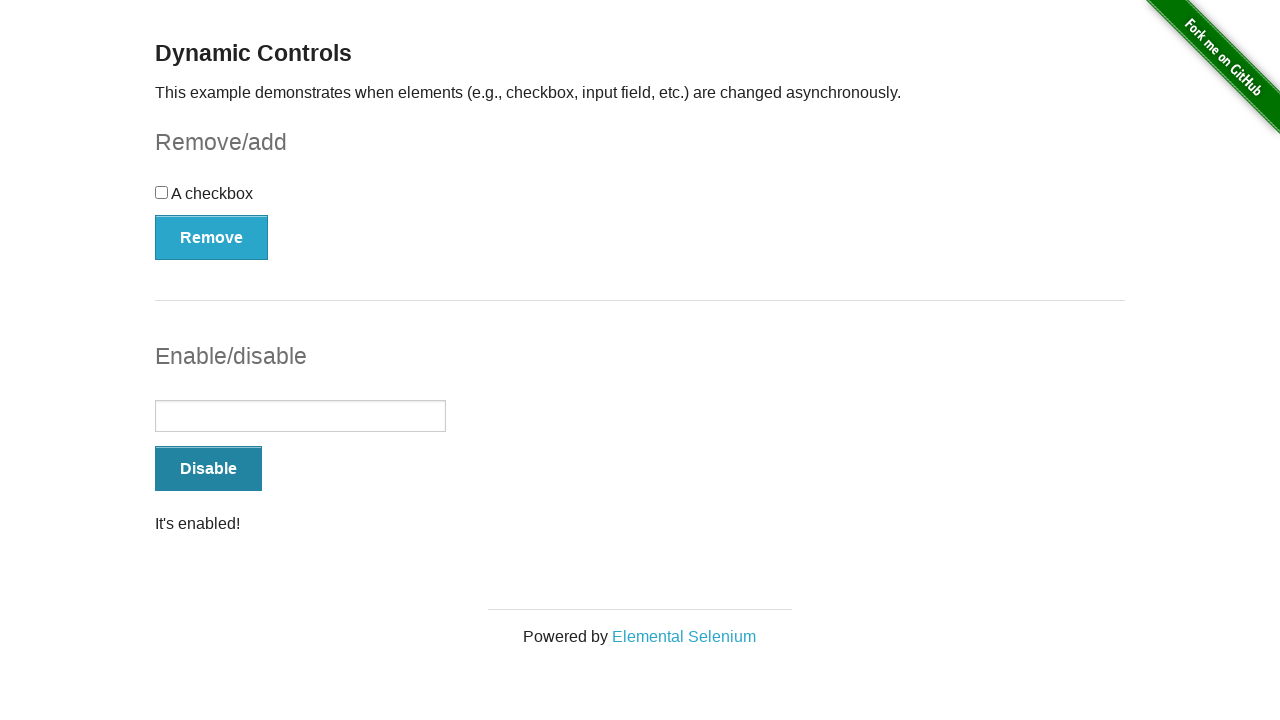